Tests browser window manipulation by minimizing the window (moving it off-screen), restoring it by maximizing, demonstrating window position and size control capabilities.

Starting URL: https://opensource-demo.orangehrmlive.com/

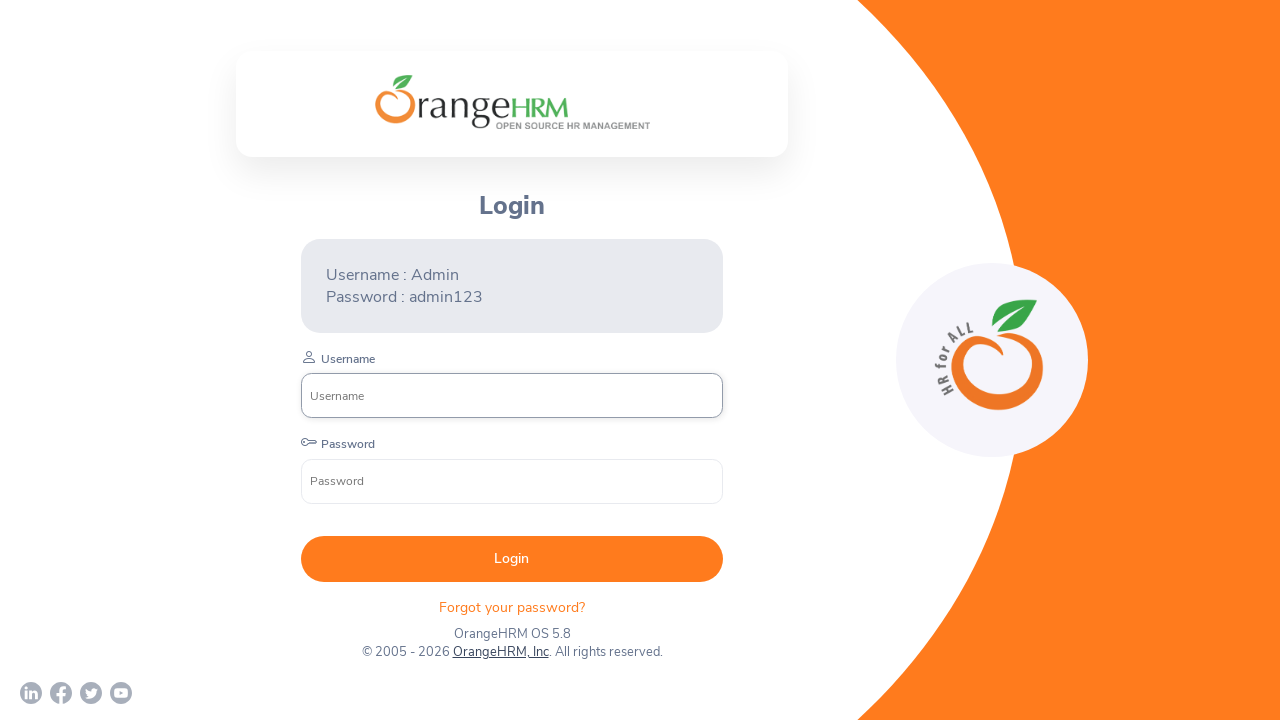

Minimized window by resizing viewport to 400x300
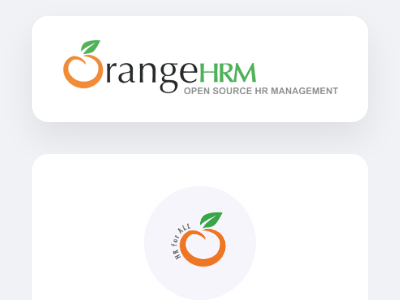

Waited 3 seconds to observe minimized window state
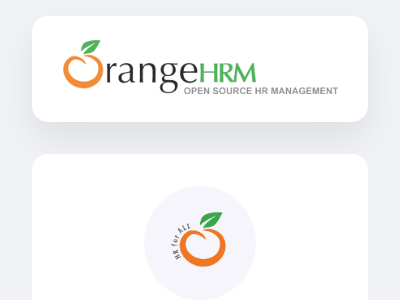

Maximized/restored window by resizing viewport to 1920x1080
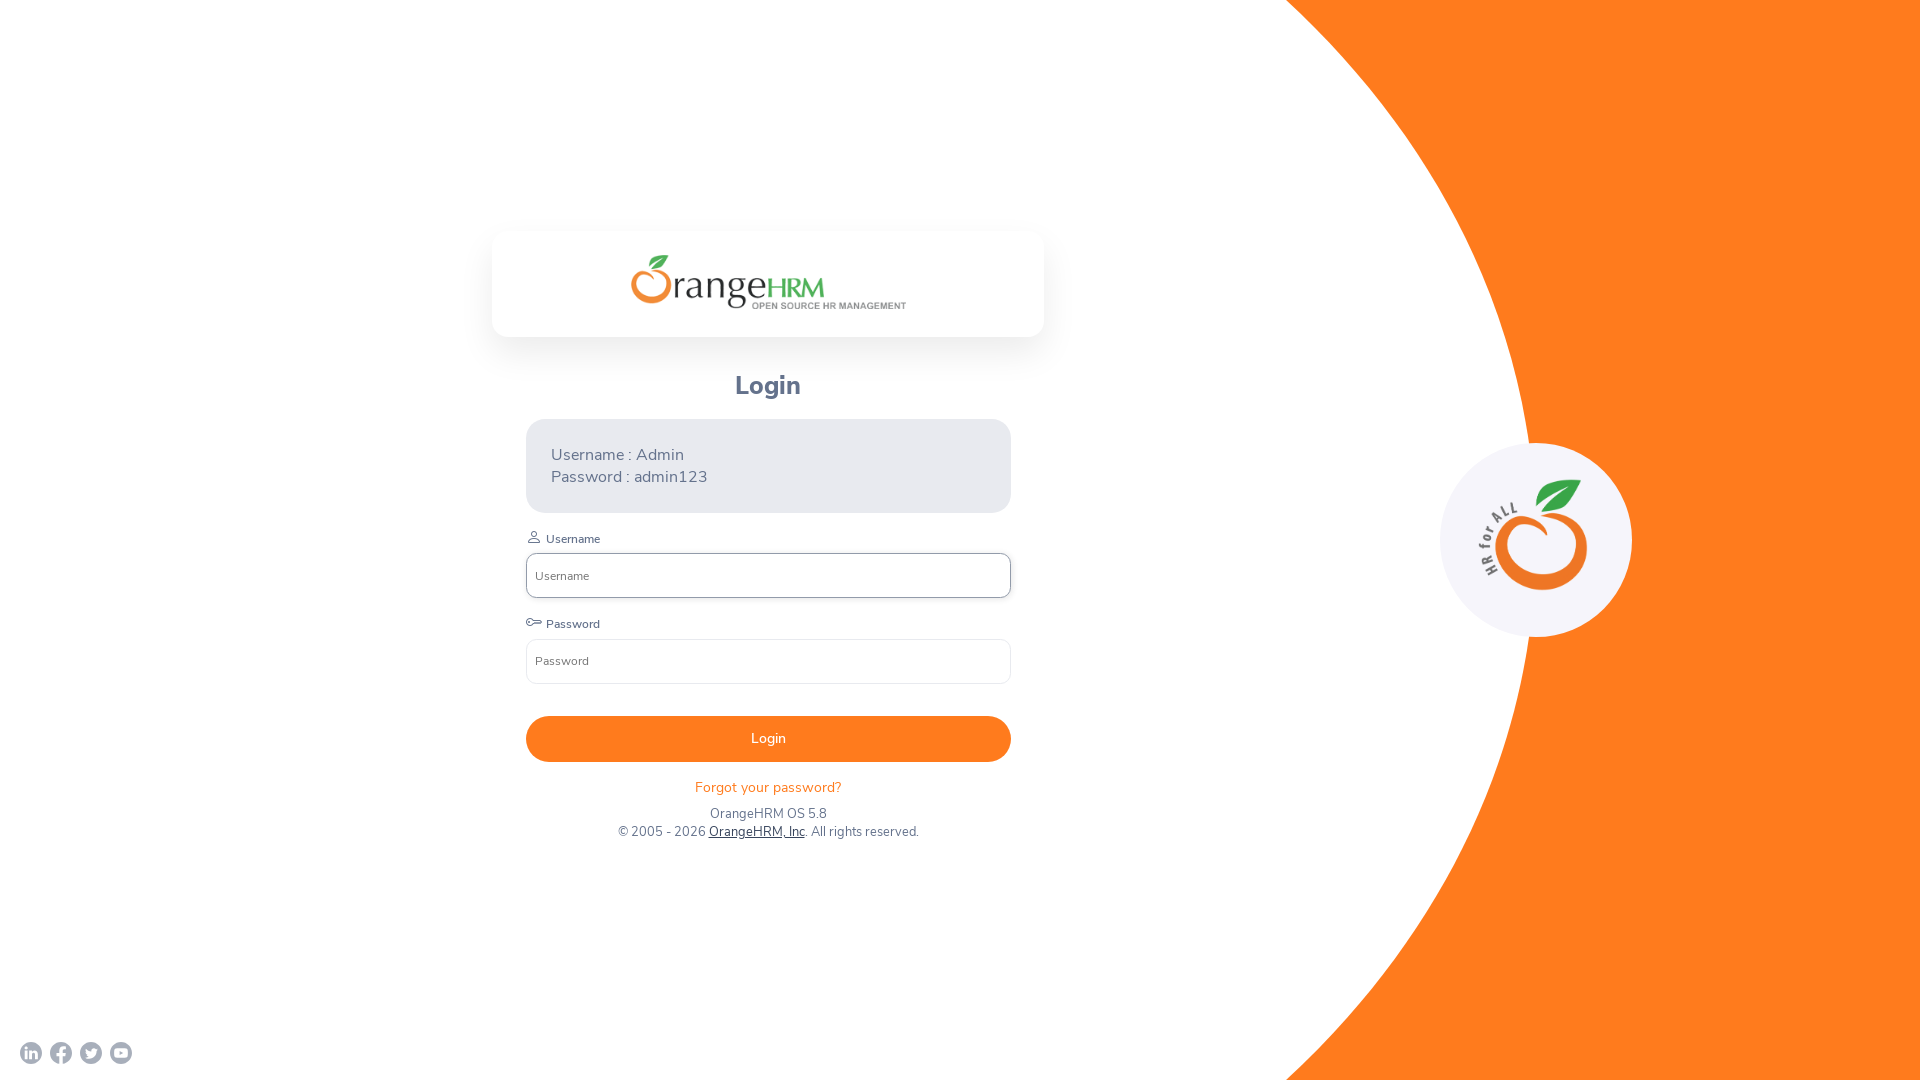

Waited 3 seconds to observe restored window state
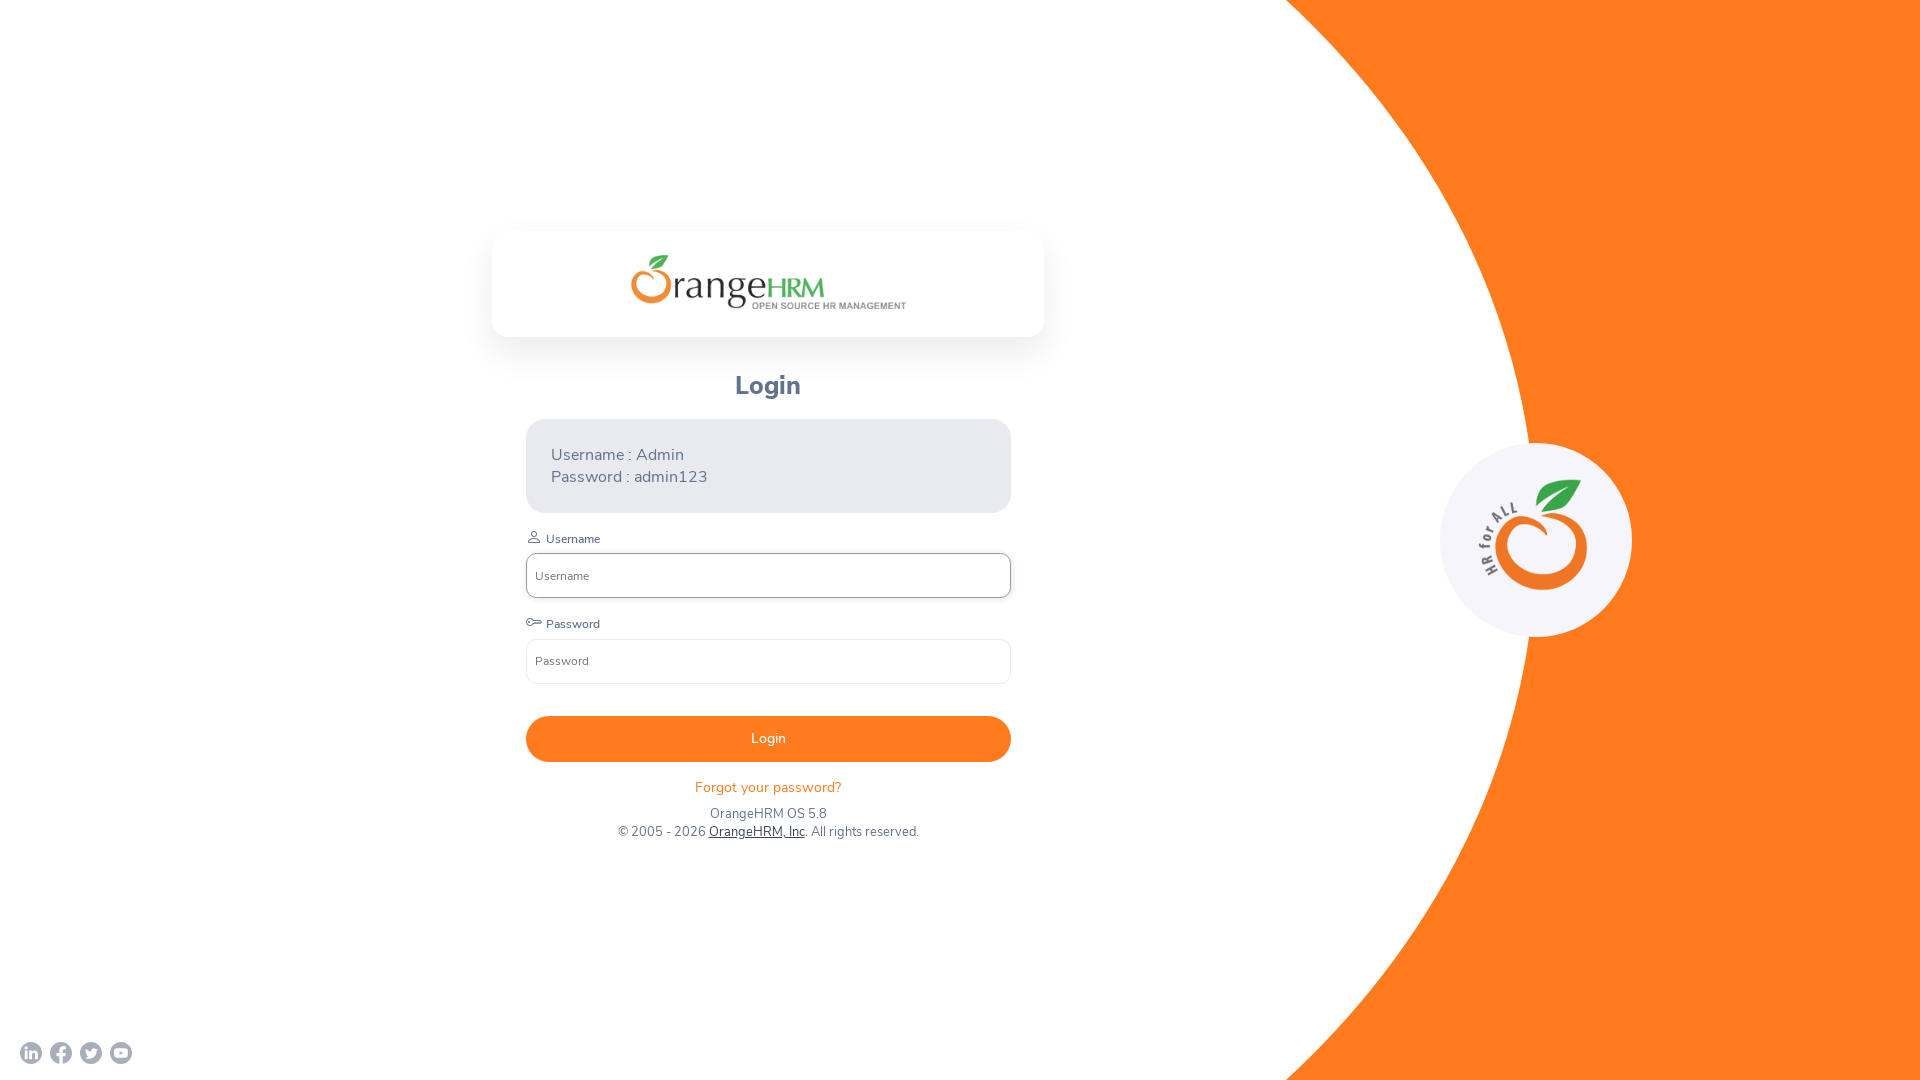

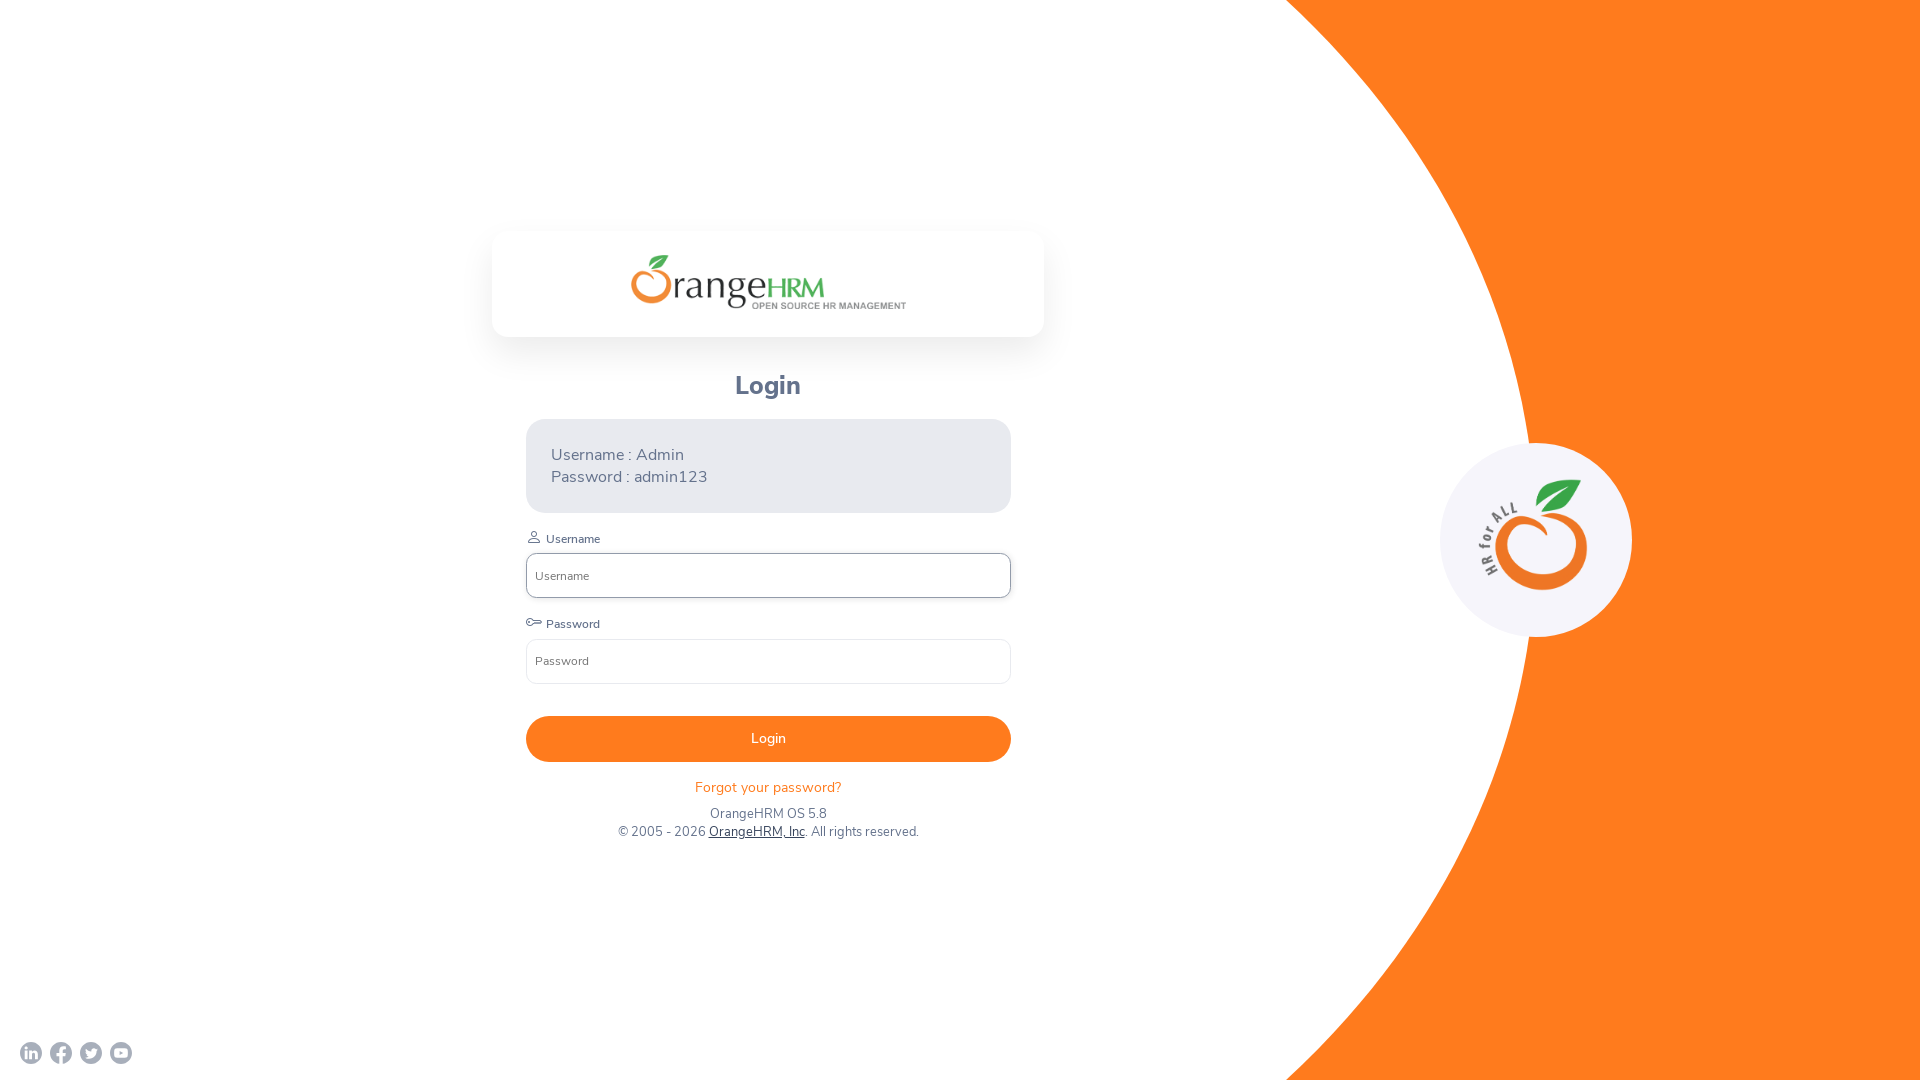